Tests closing a modal dialog by pressing Escape key on OK button

Starting URL: https://testpages.eviltester.com/styled/alerts/fake-alert-test.html

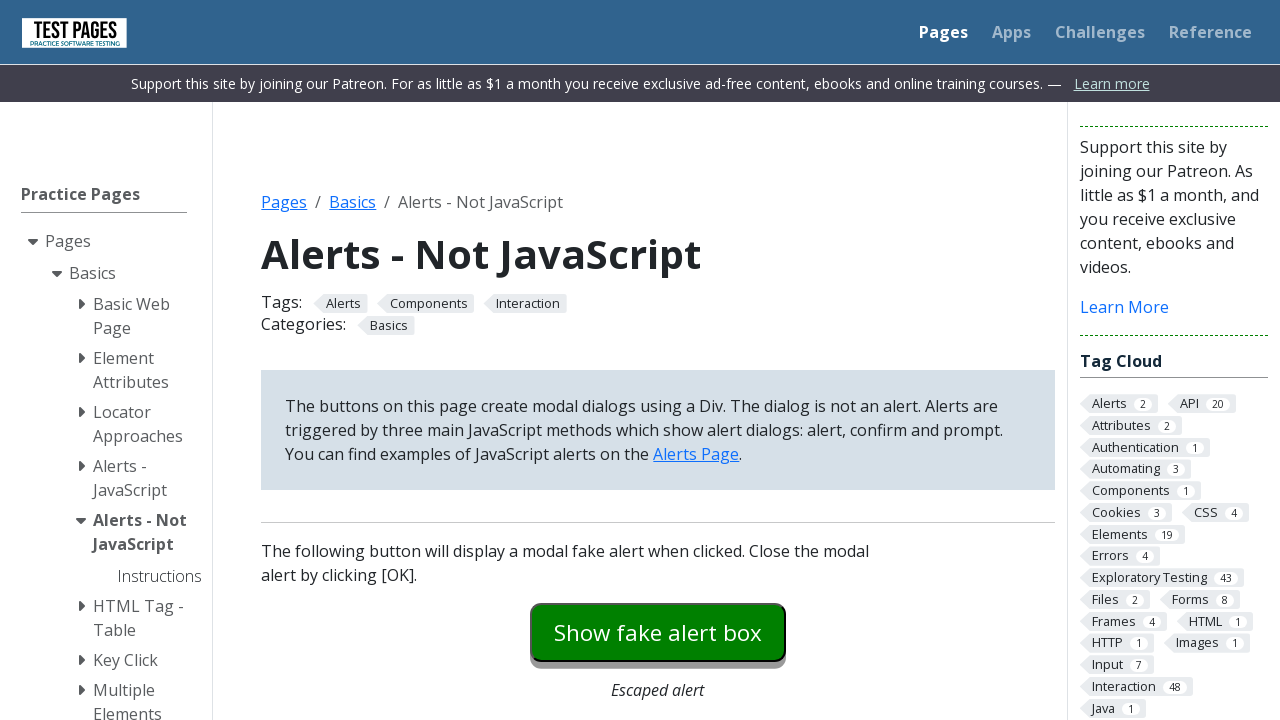

Clicked to trigger modal dialog at (658, 360) on #modaldialog
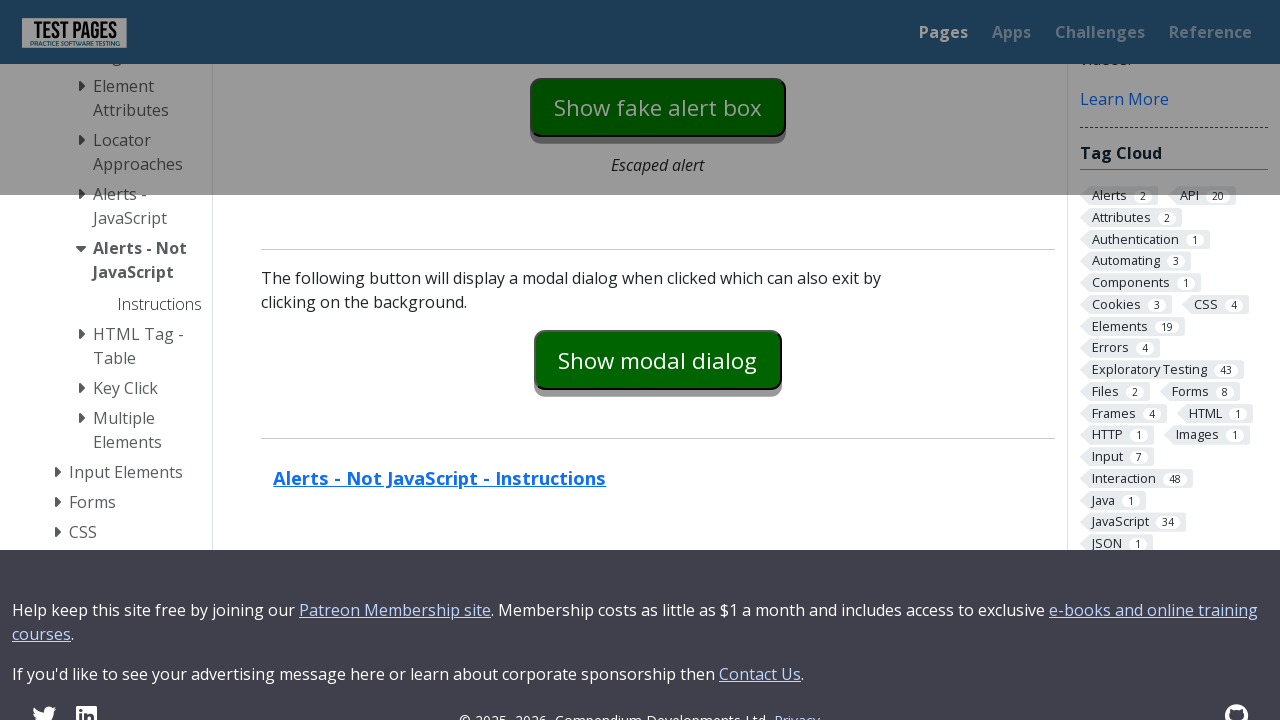

Pressed Escape key on OK button on #dialog-ok
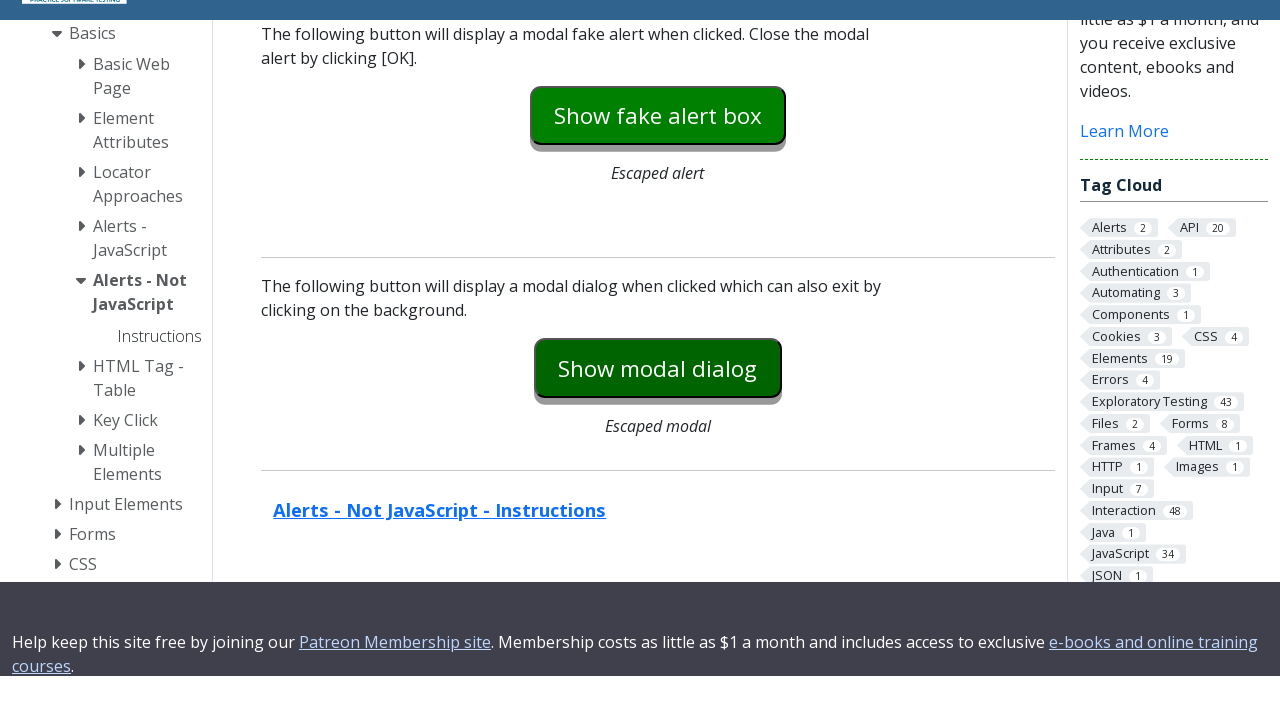

Verified dialog is hidden
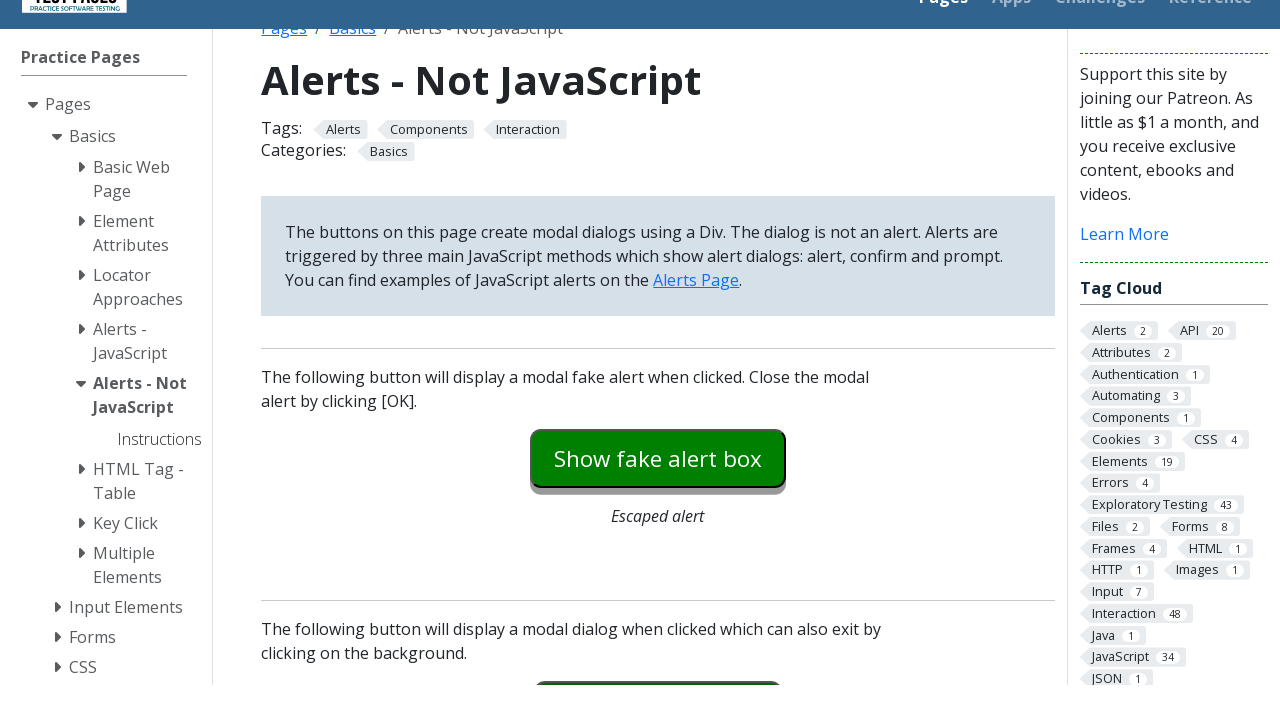

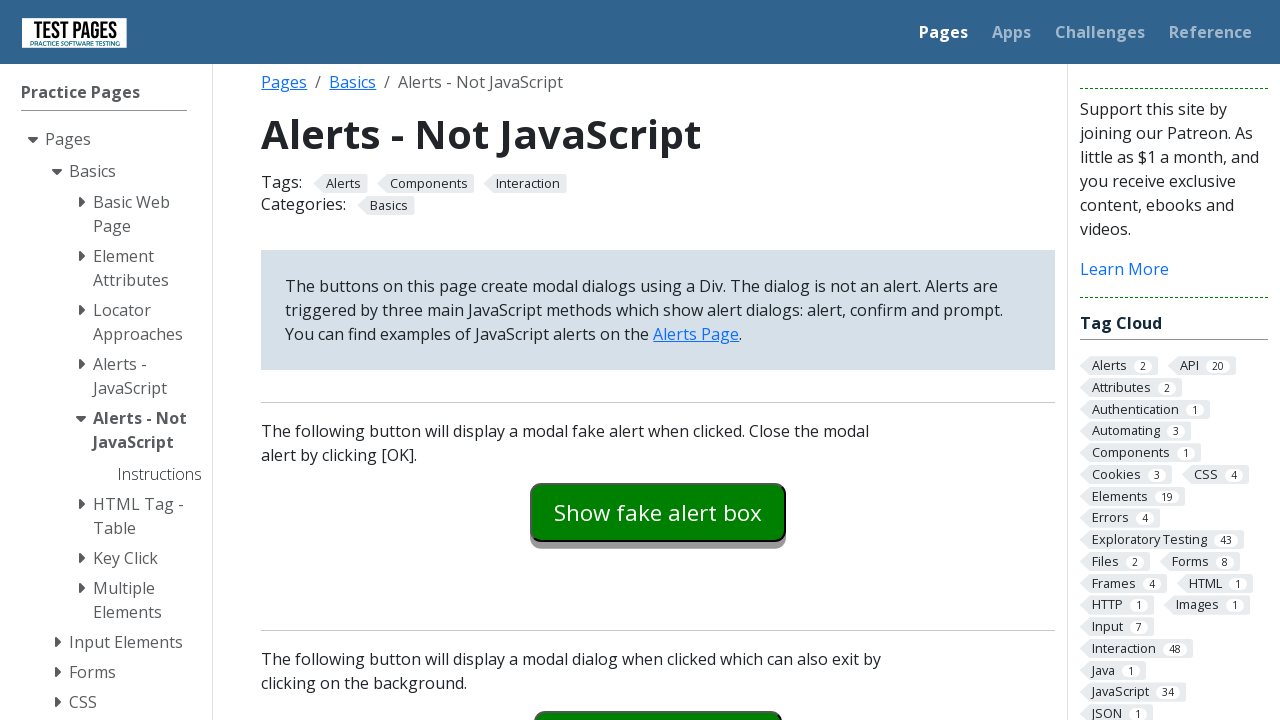